Tests mouse hover functionality by hovering over an image element to reveal a price and then verifying the displayed price value

Starting URL: https://qaplayground.dev/apps/mouse-hover/

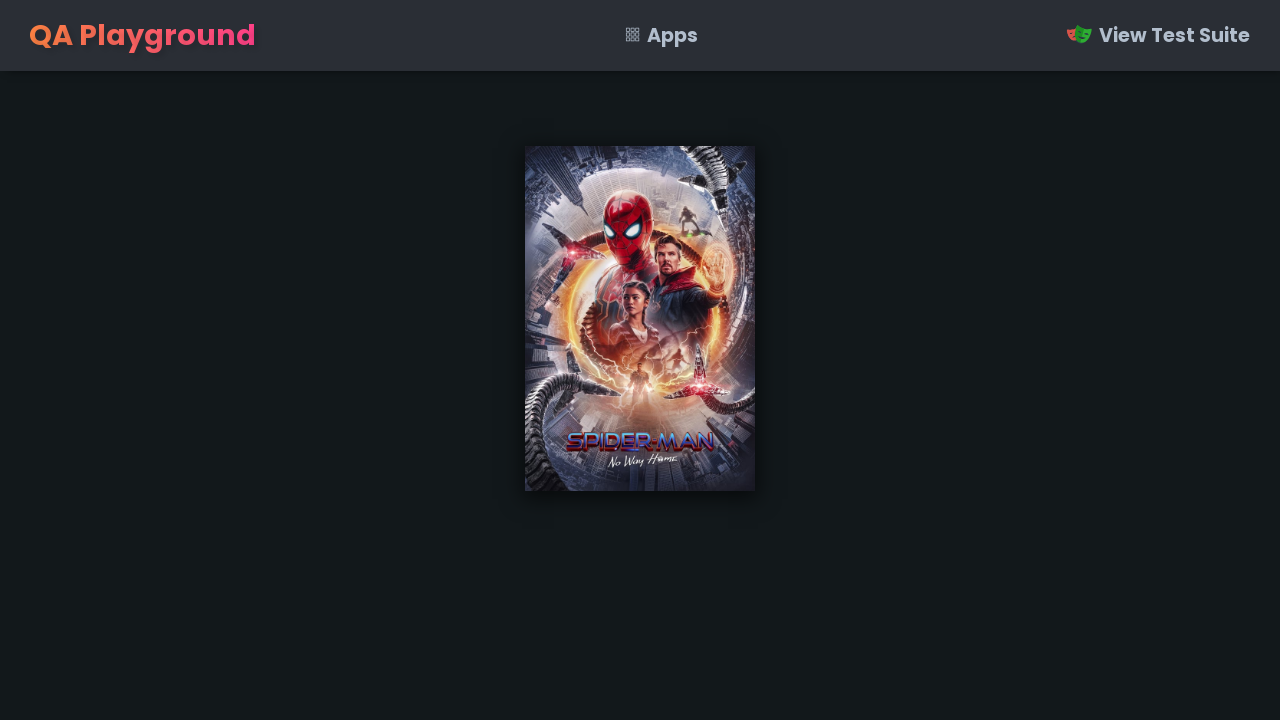

Hovered over poster image to reveal price at (640, 319) on img.poster
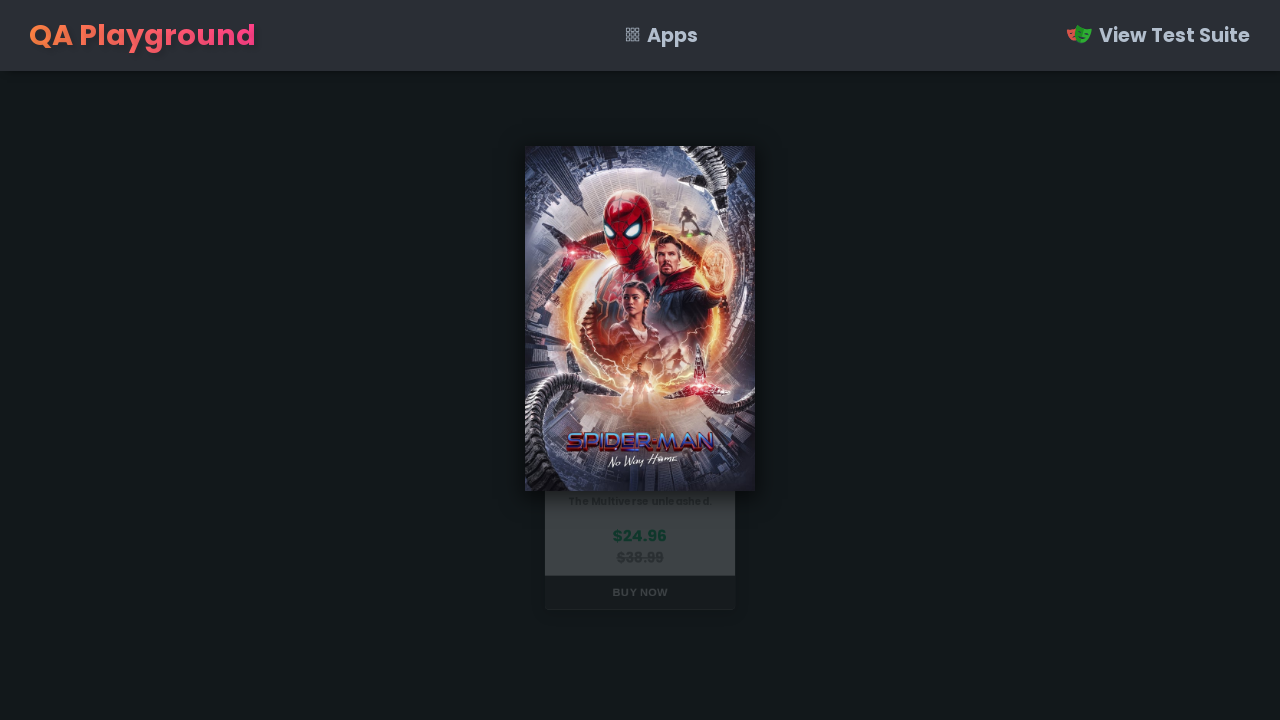

Price element became visible after hover
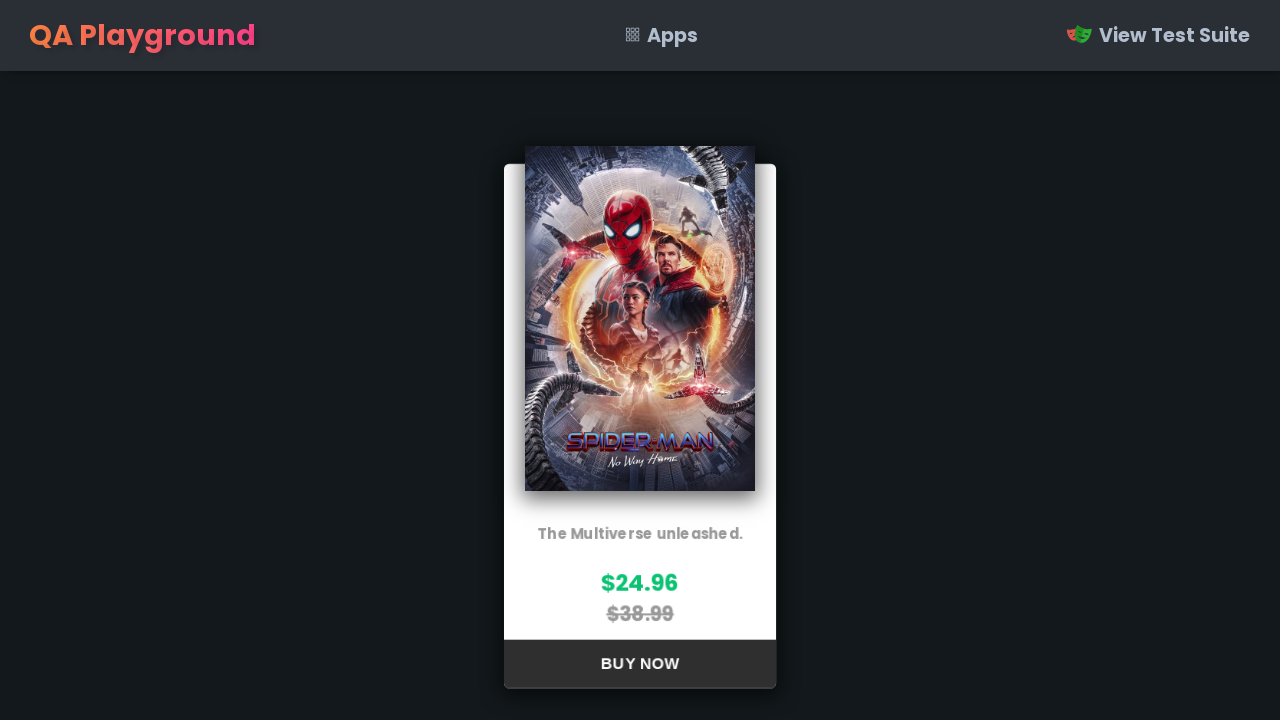

Retrieved displayed price text: $24.96
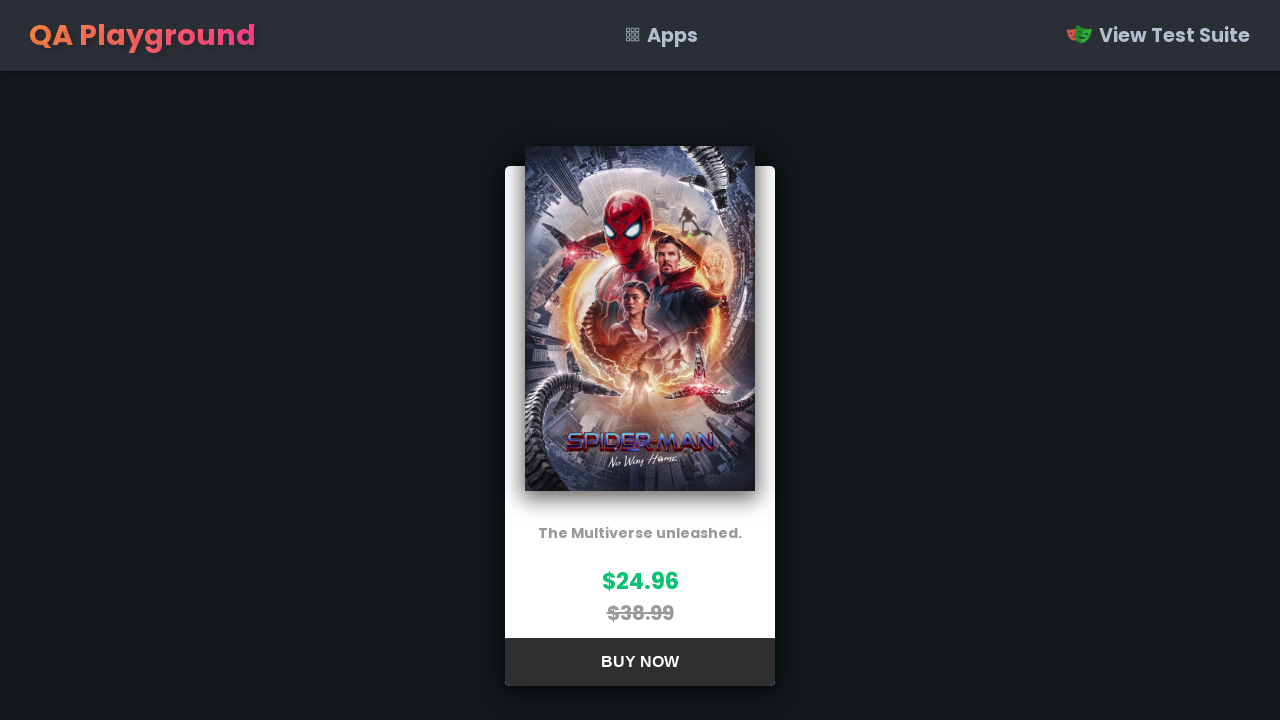

Verified displayed price matches expected value: $24.96
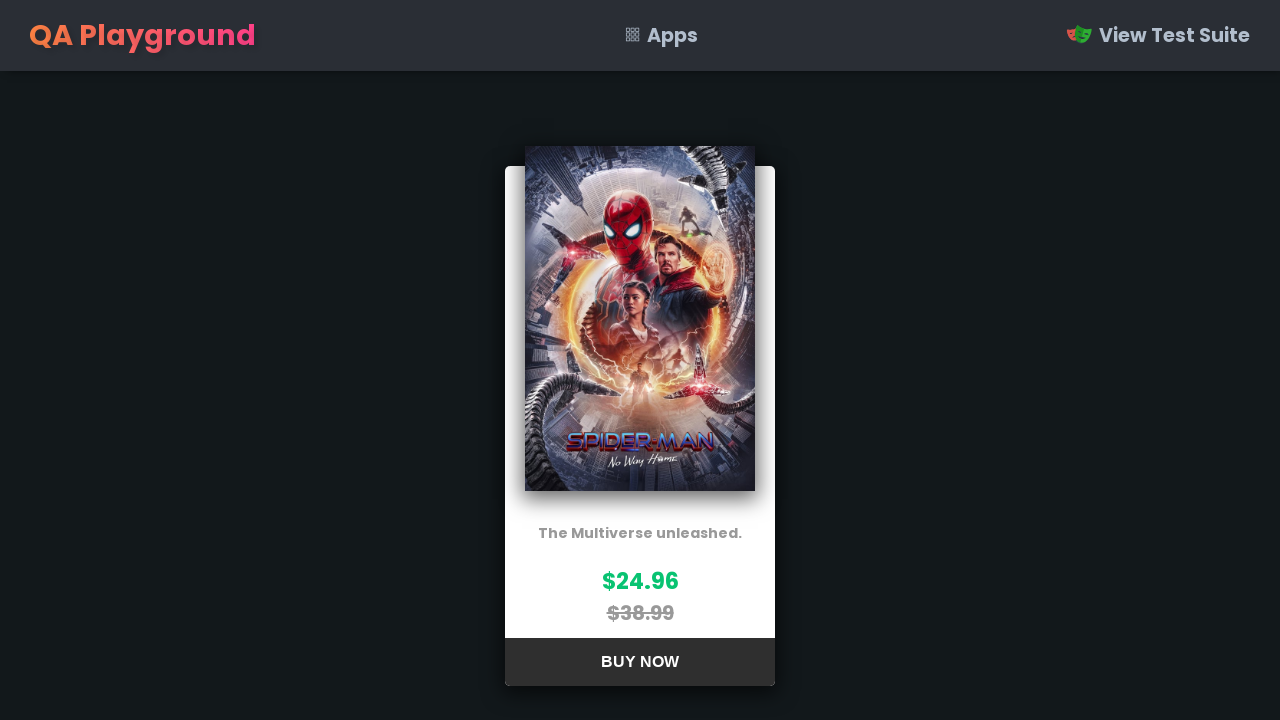

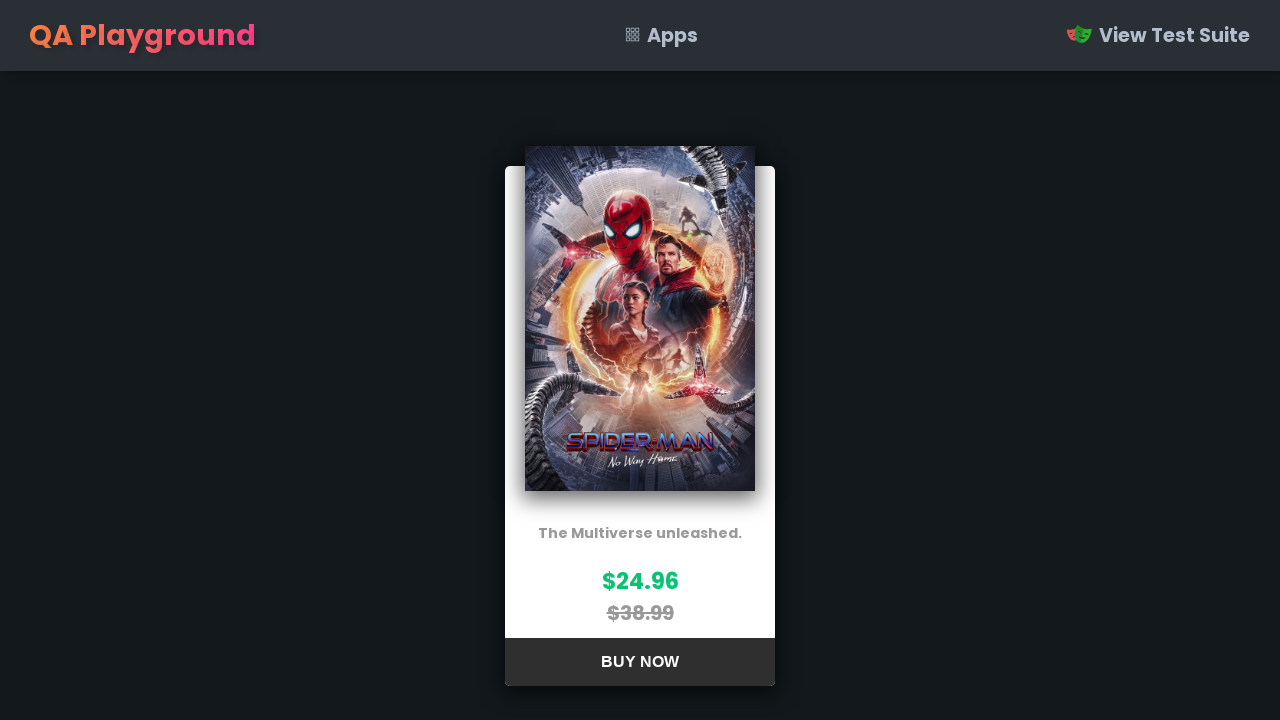